Navigates to mycontactform.com, clicks on the "Sample Forms" link, and locates elements in the left column wrapper to verify page structure.

Starting URL: https://www.mycontactform.com

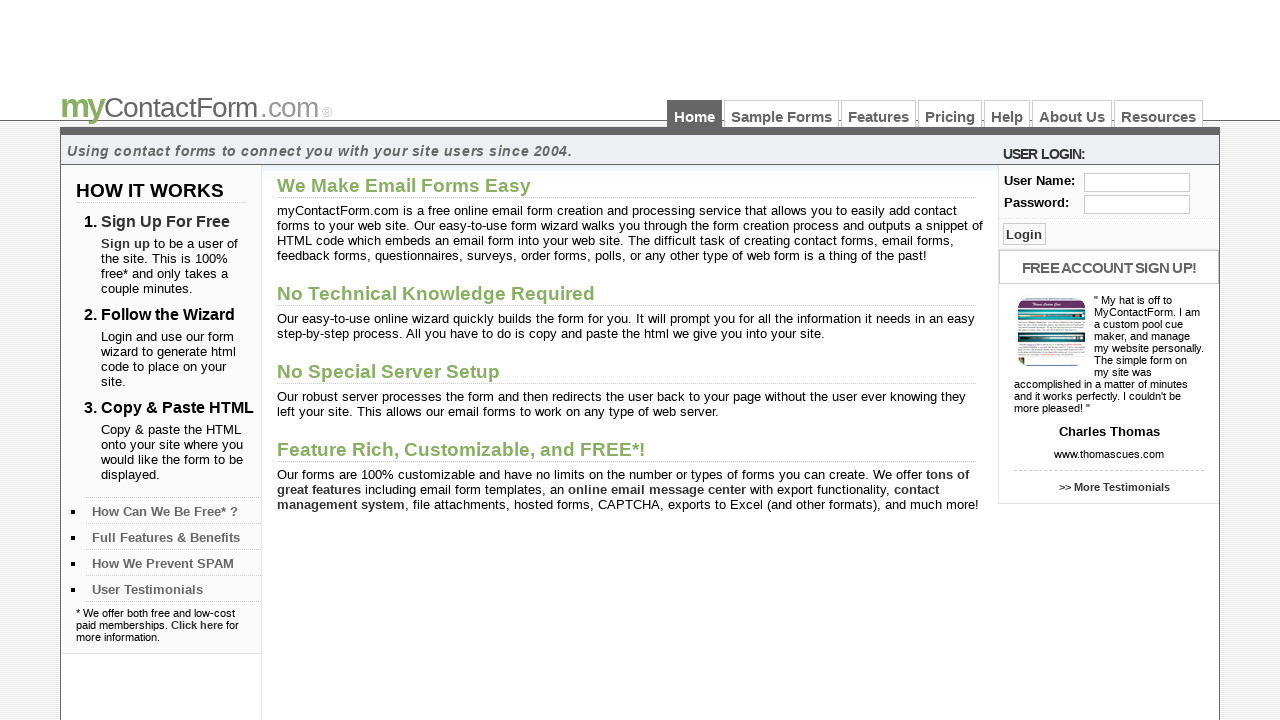

Clicked on 'Sample Forms' link at (782, 114) on text=Sample Forms
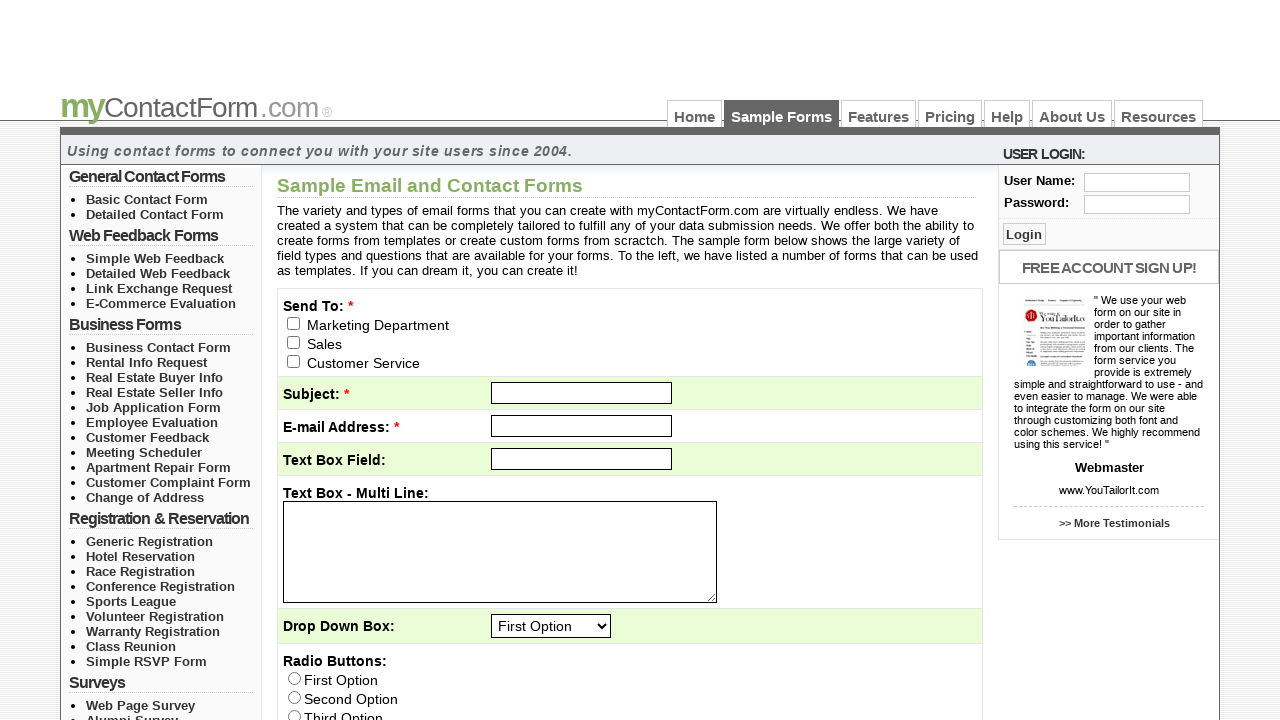

Left column wrapper loaded
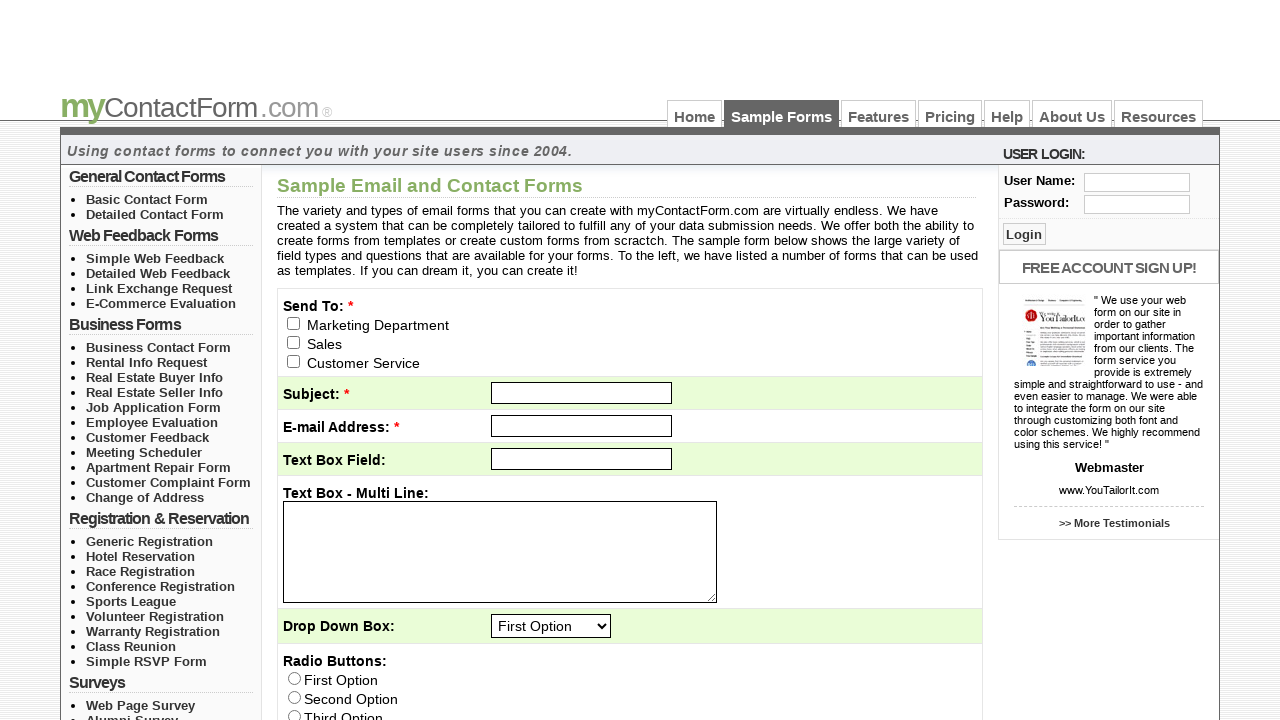

Located first link element in left column wrapper
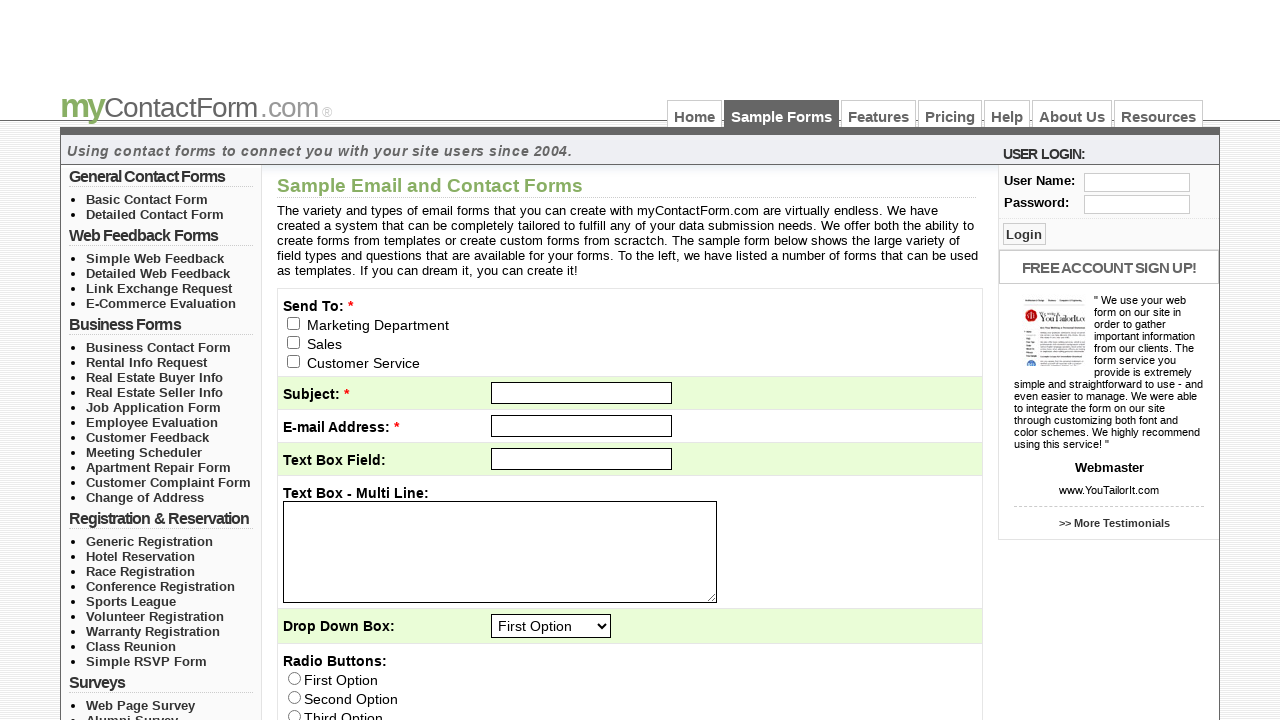

First link element in left column is ready
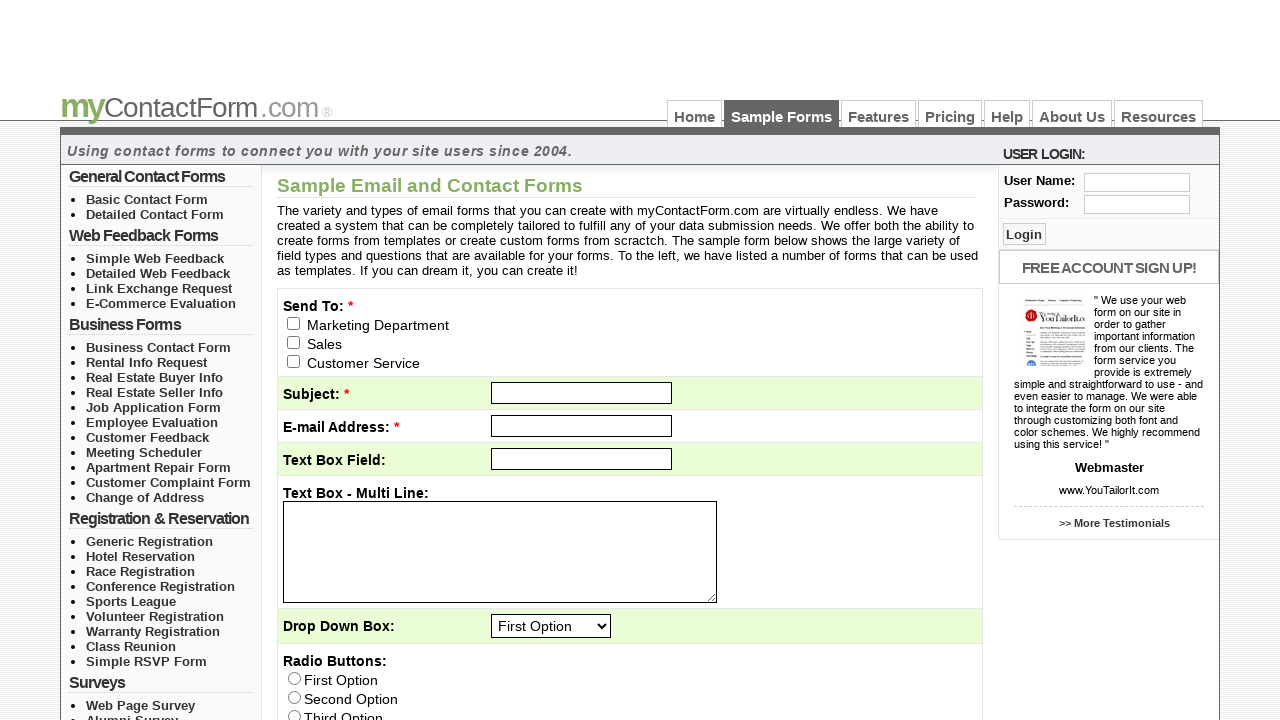

Counted h5 elements: 0
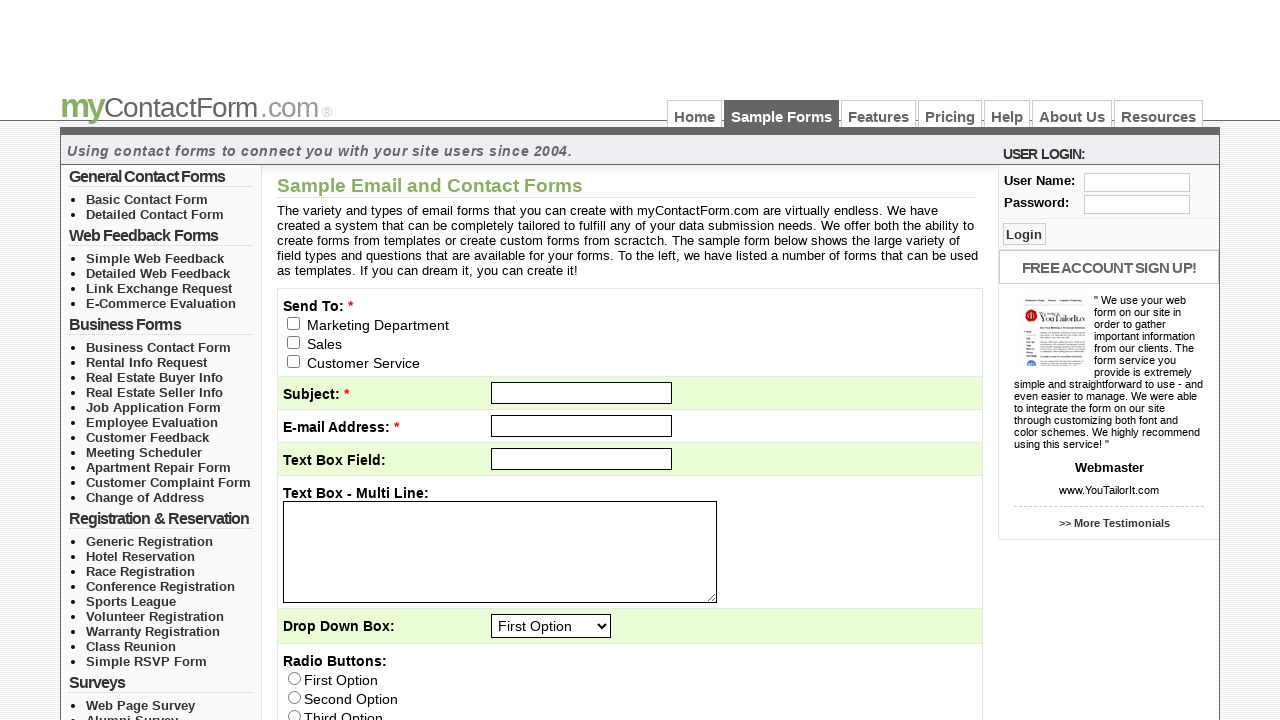

Printed h5 element count
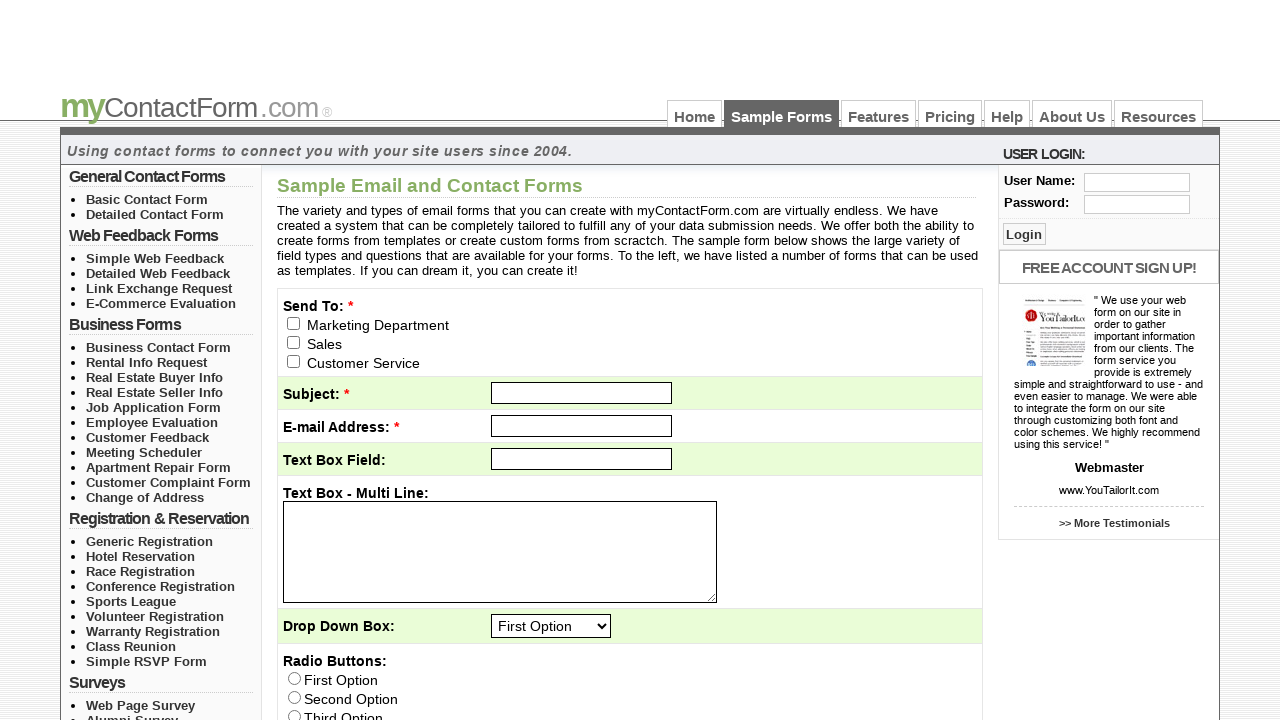

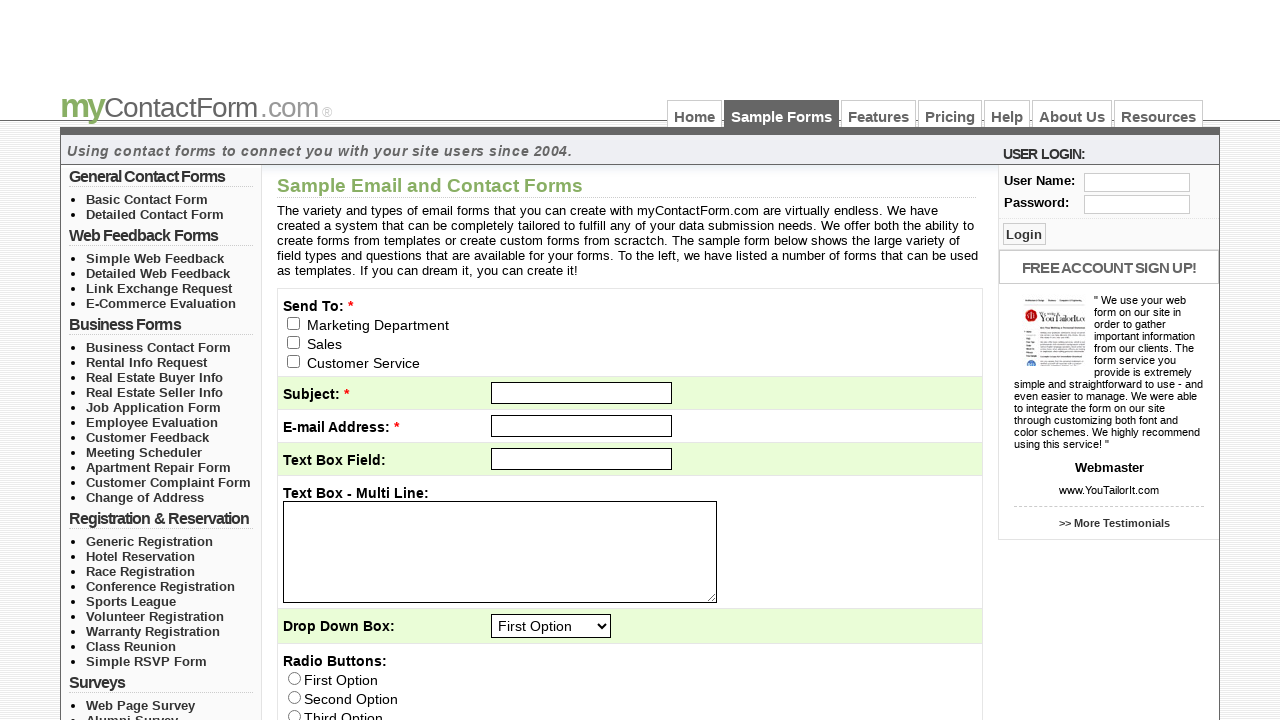